Tests the TLV decoder functionality on emvlab.org by navigating to the TLV decoder page, entering TLV data, submitting it, and verifying the decoded output table is displayed correctly.

Starting URL: https://emvlab.org/

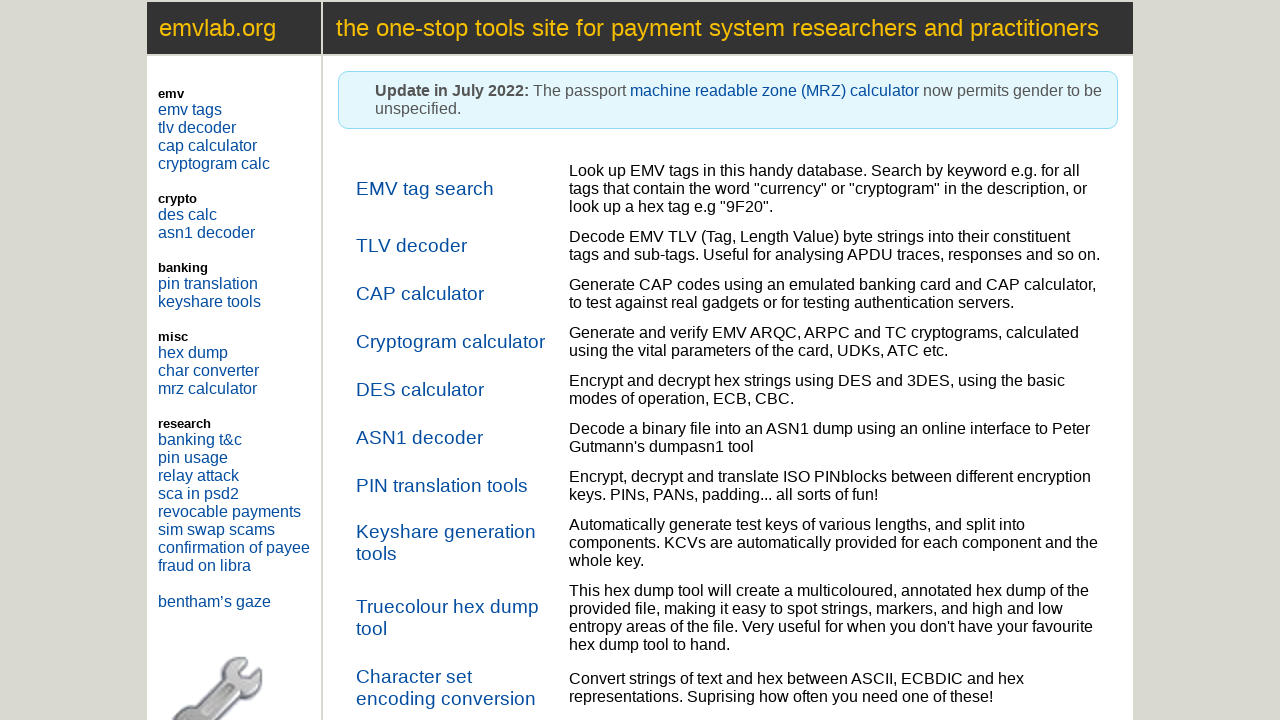

Clicked on TLV decoder link at (412, 246) on internal:role=link[name="TLV decoder"s]
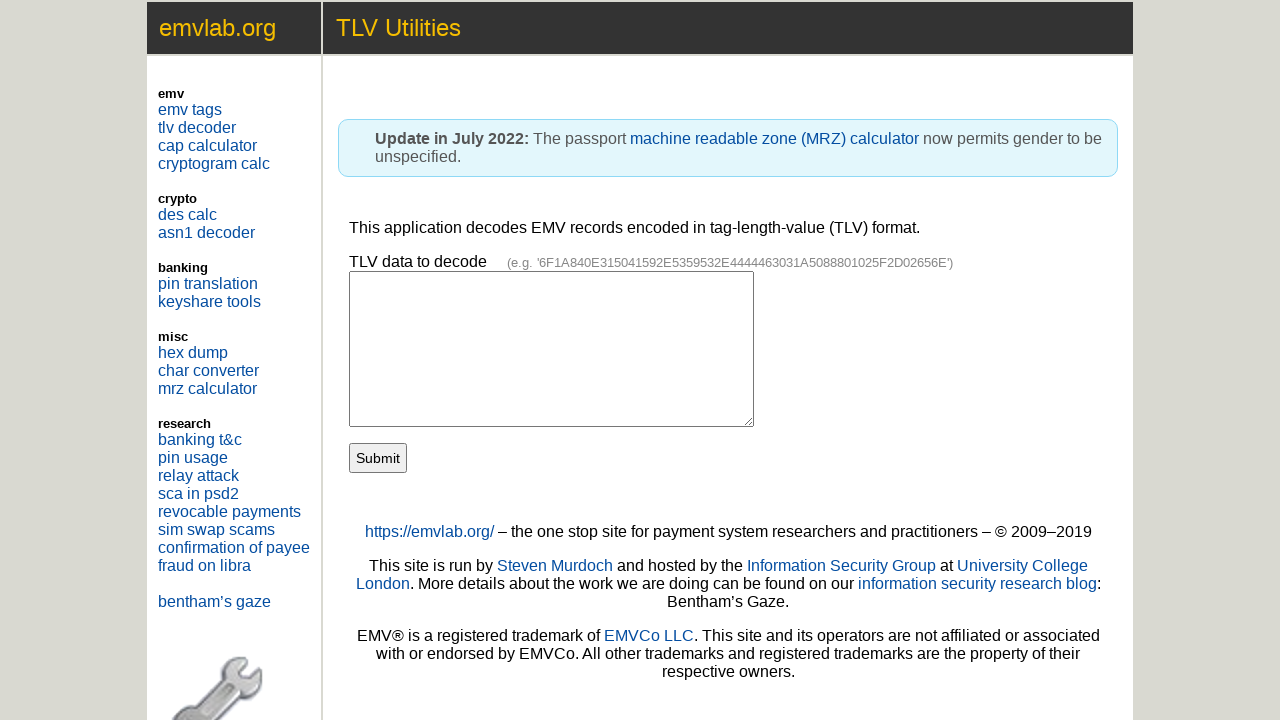

Clicked on TLV data textbox at (552, 349) on internal:role=textbox[name="TLV data to decode"i]
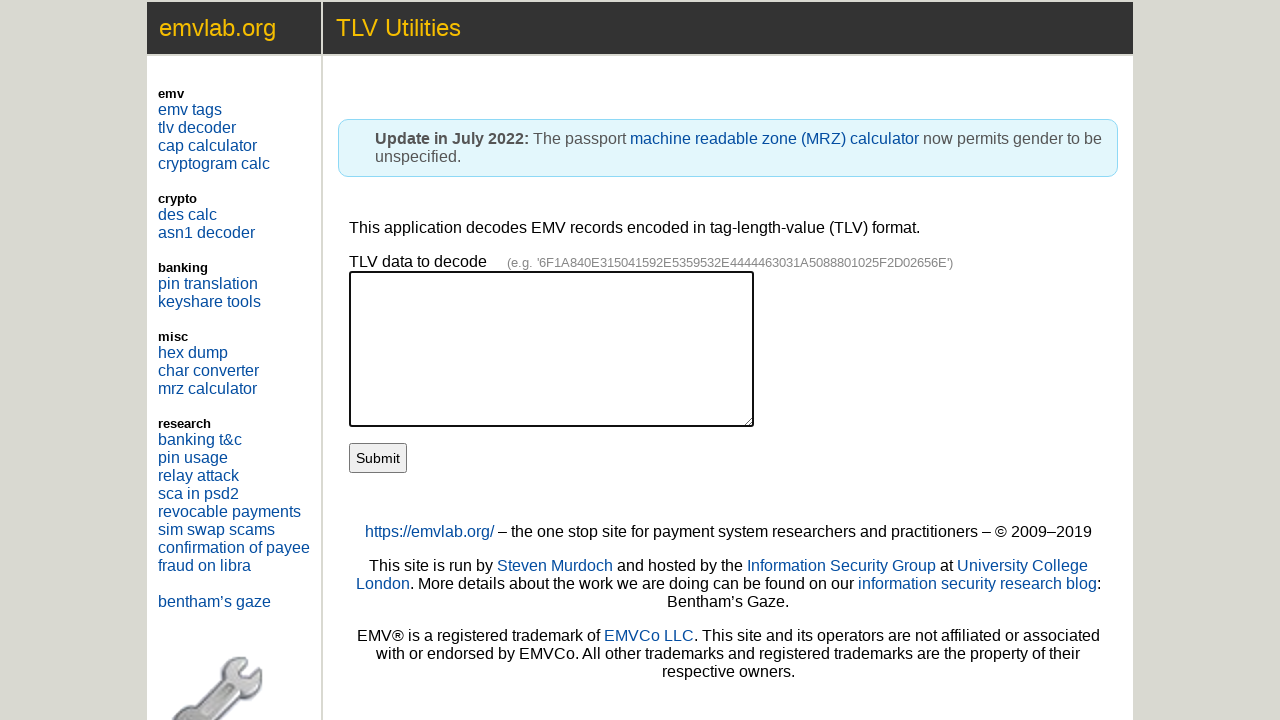

Filled TLV data textbox with hex string '6F1A840E315041592E5359532E4444463031A5088801025F2D02656E' on internal:role=textbox[name="TLV data to decode"i]
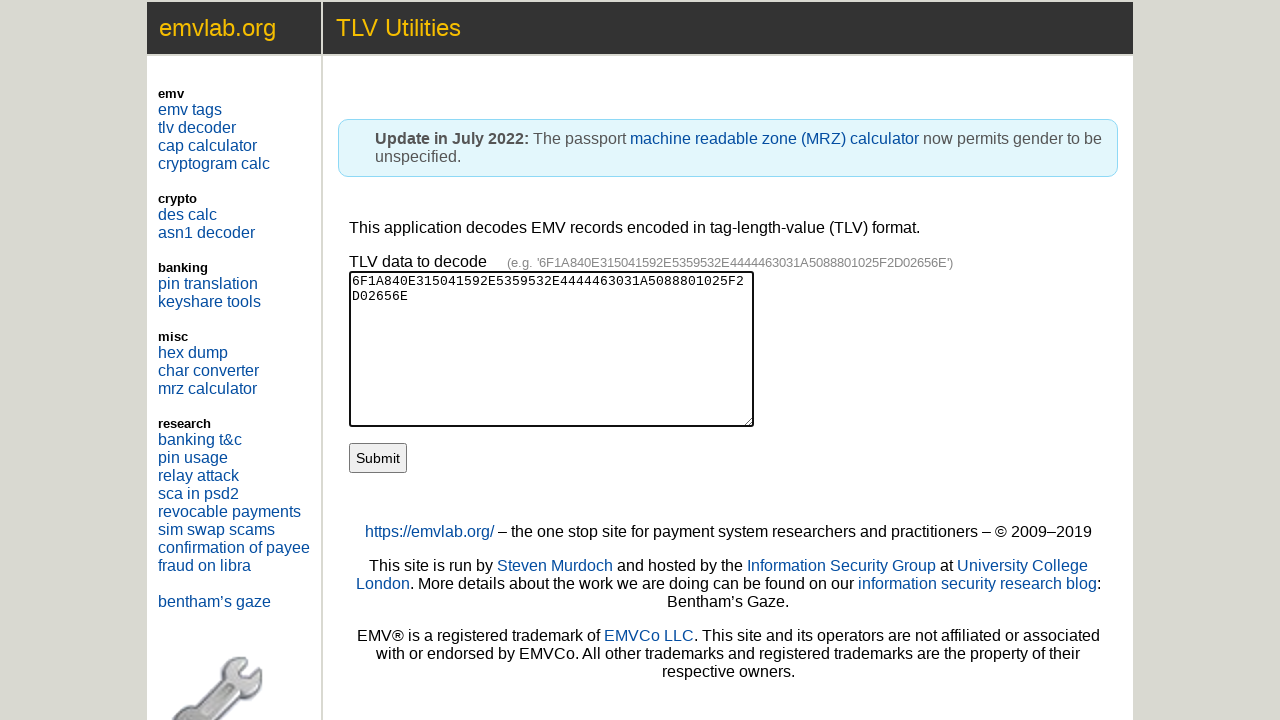

Clicked Submit button to decode TLV data at (378, 458) on internal:role=button[name="Submit"i]
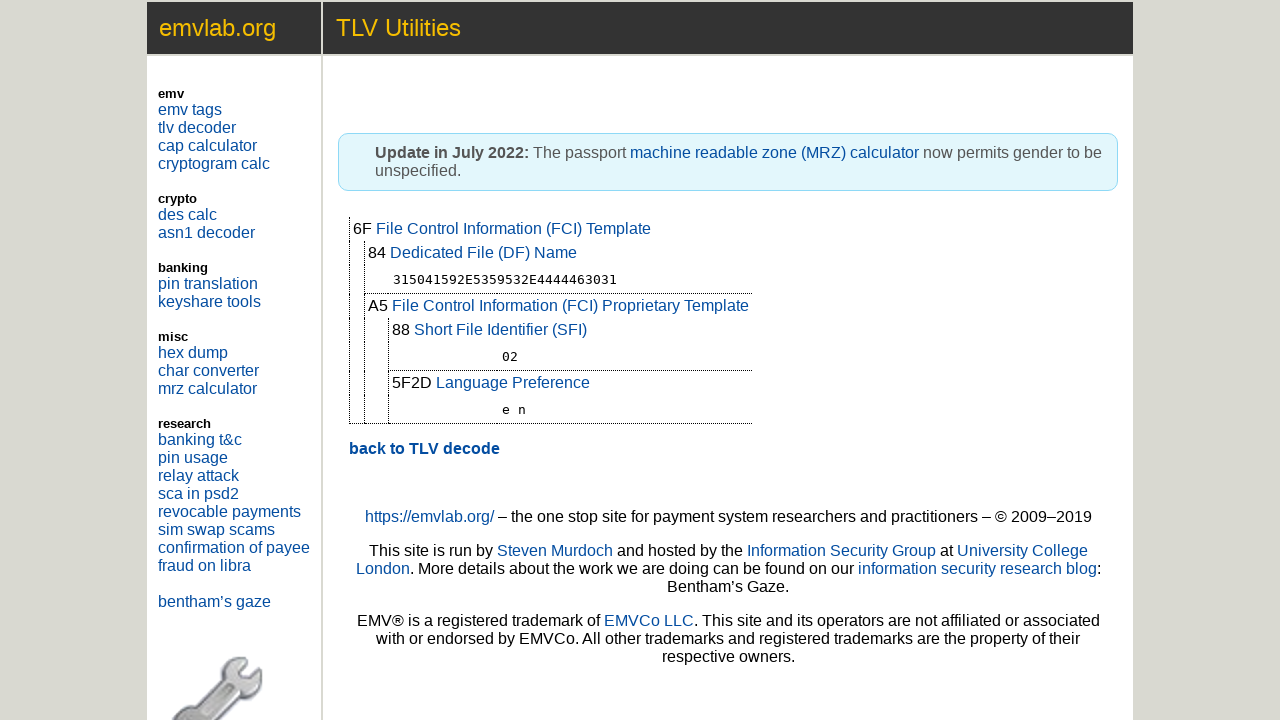

Verified decoded output table is displayed
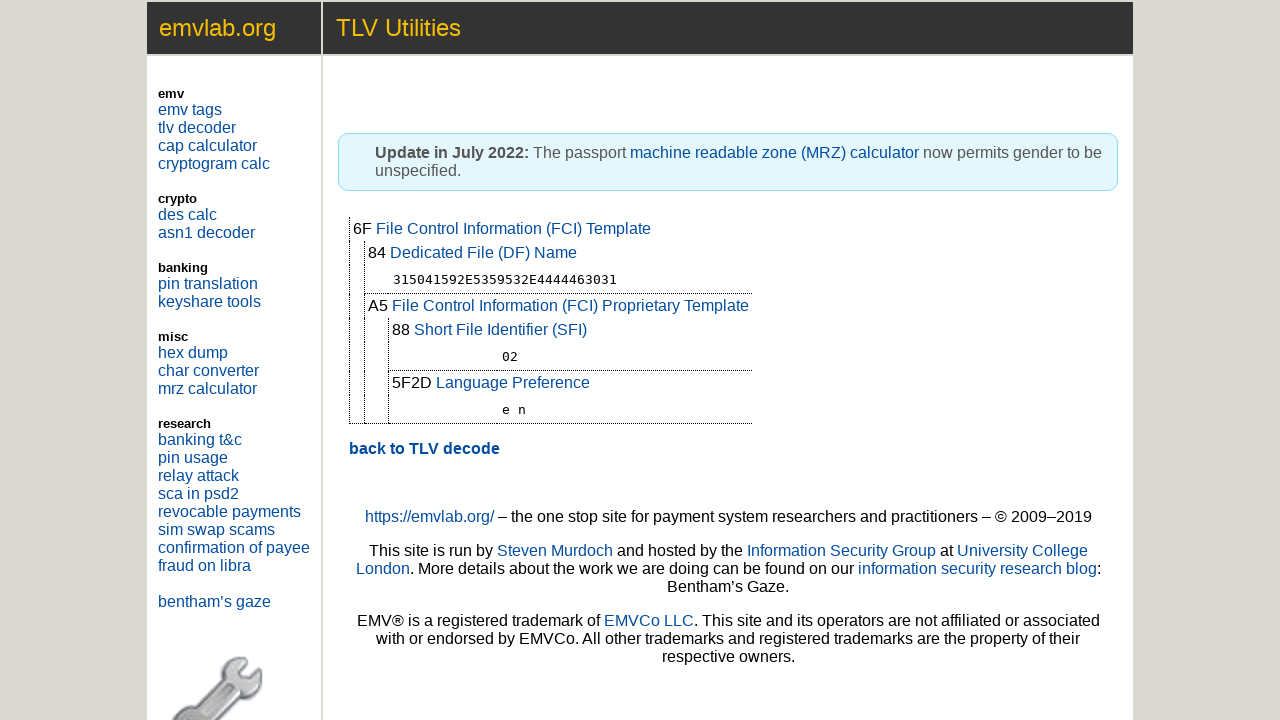

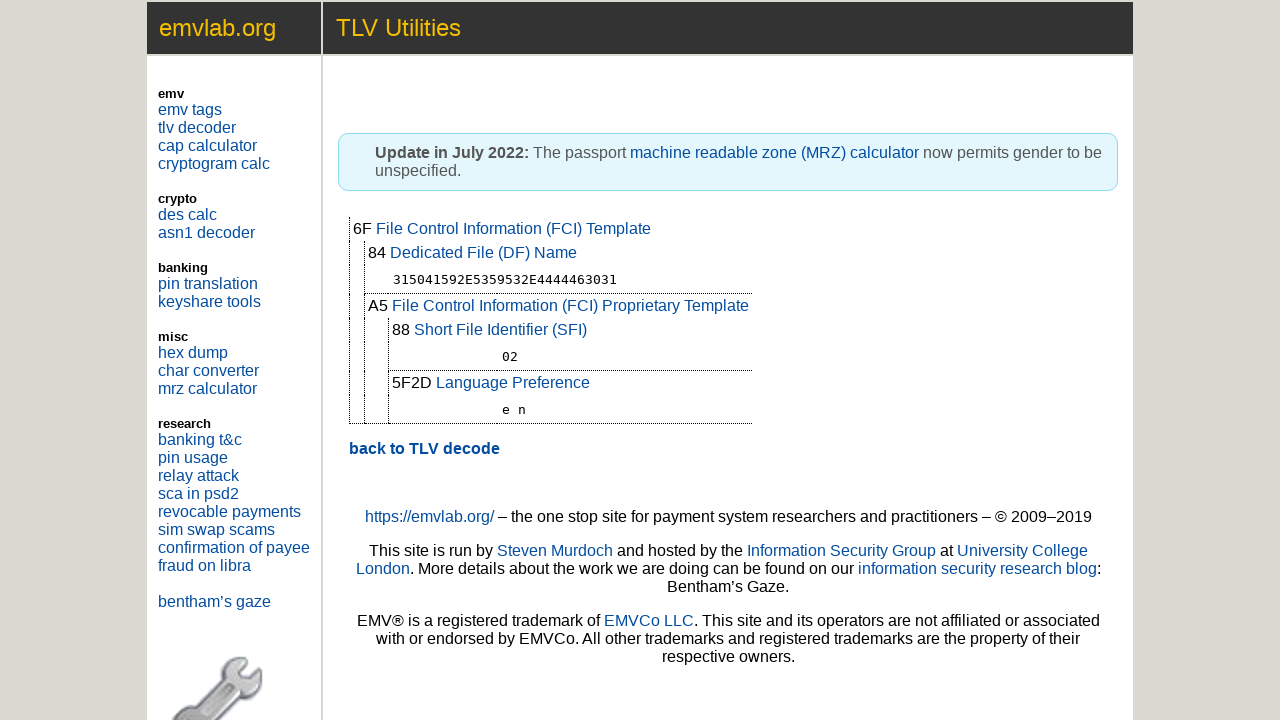